Tests JavaScript prompt alert functionality by clicking the prompt button, entering text into the alert, and accepting it

Starting URL: https://the-internet.herokuapp.com/javascript_alerts

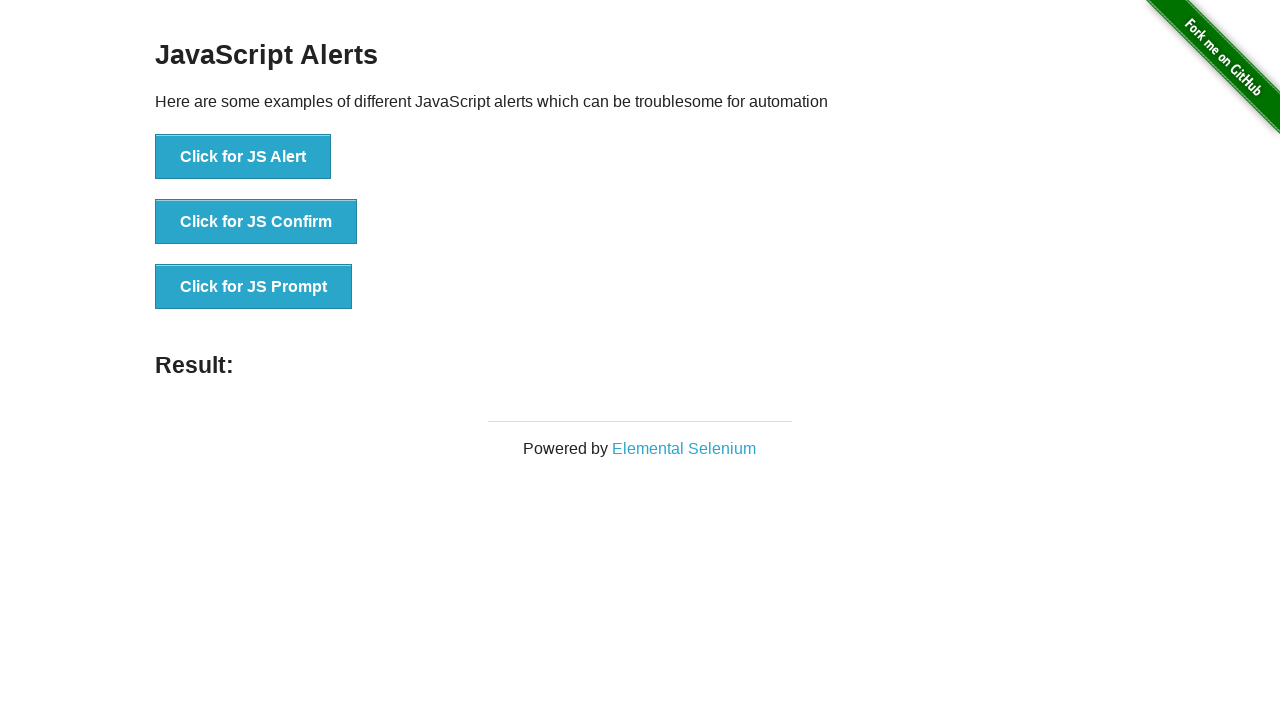

Waited for buttons to load on the page
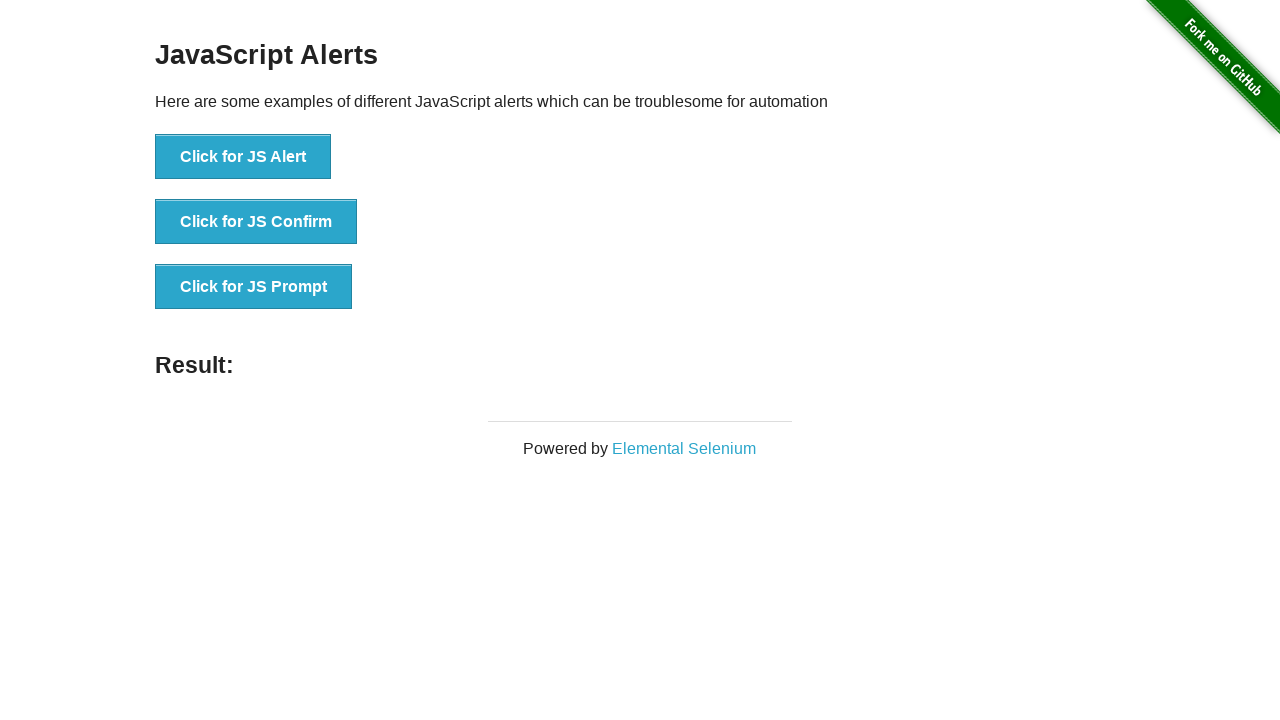

Clicked the third button to trigger JavaScript prompt alert at (254, 287) on button >> nth=2
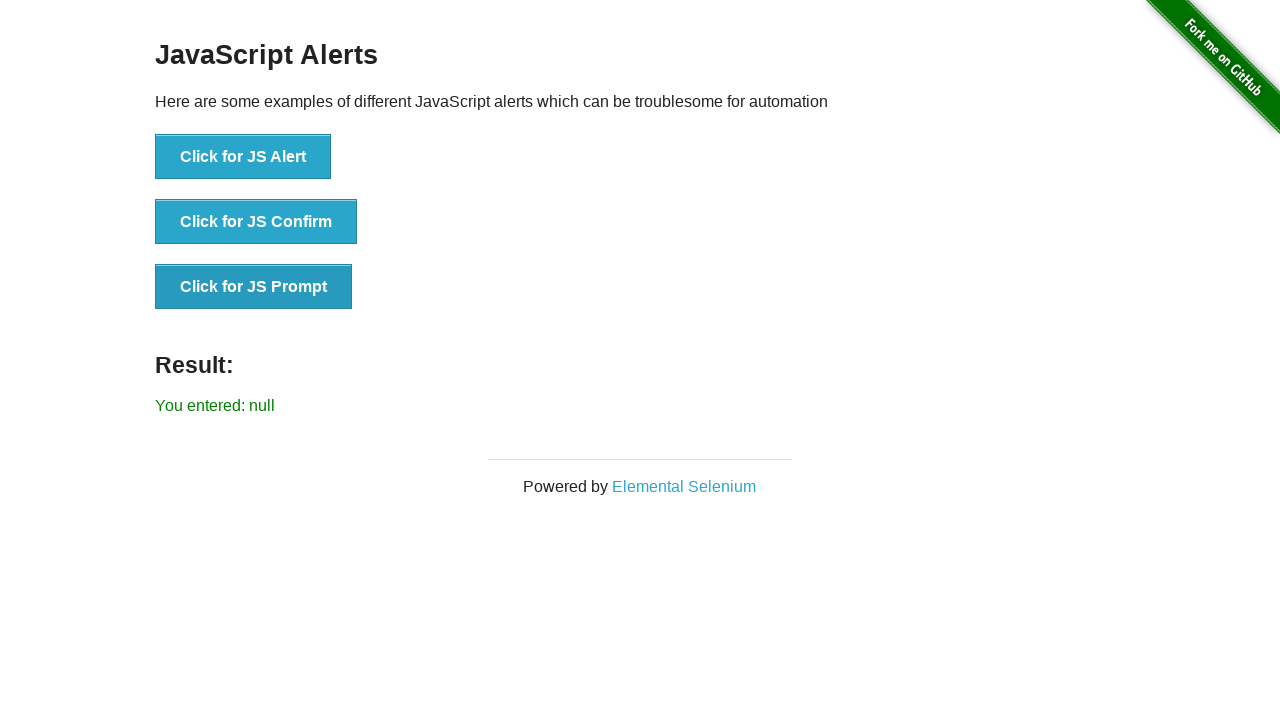

Set up dialog handler to accept prompt with 'Hello there!' text
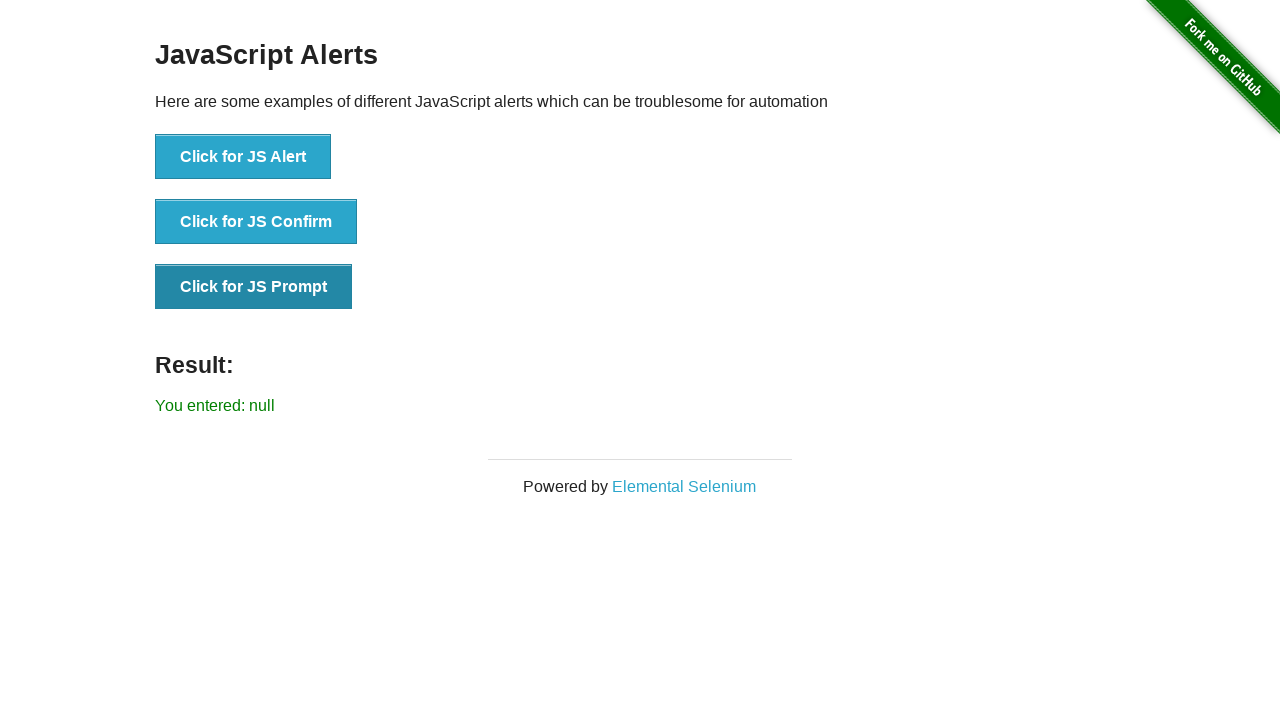

Clicked the third button again to trigger the prompt dialog at (254, 287) on button >> nth=2
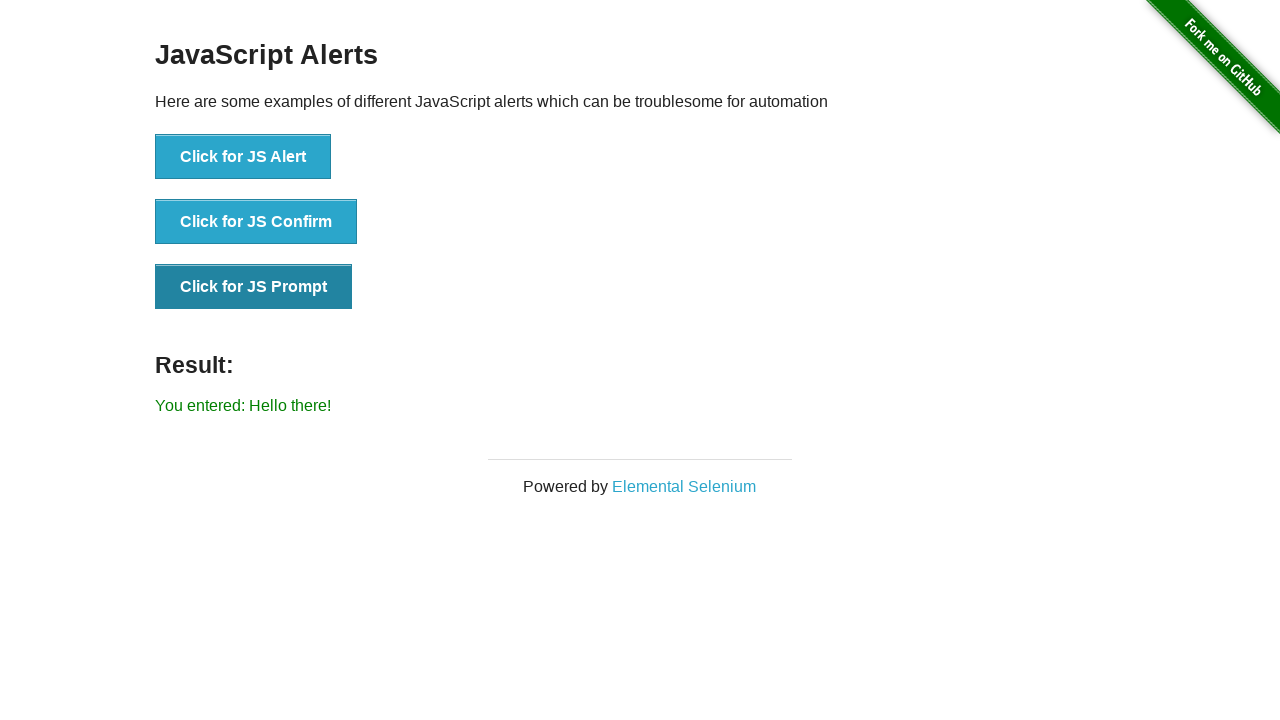

Waited for result element to appear after accepting the prompt
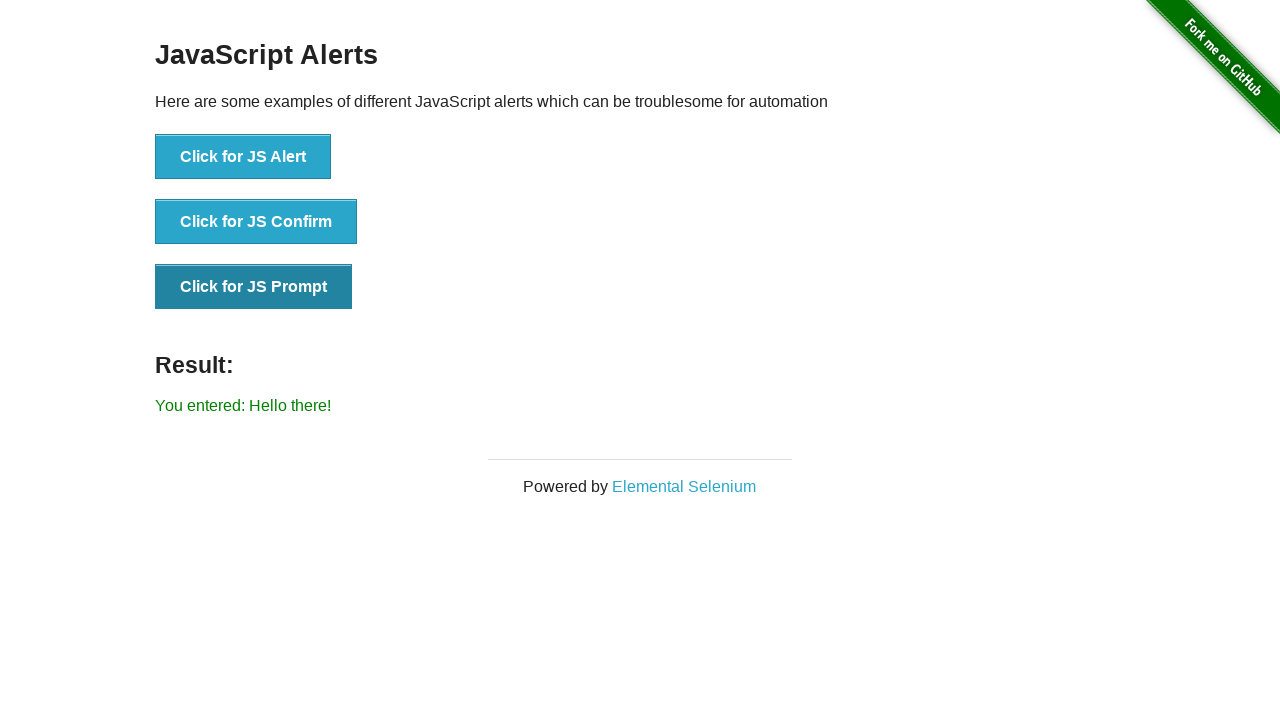

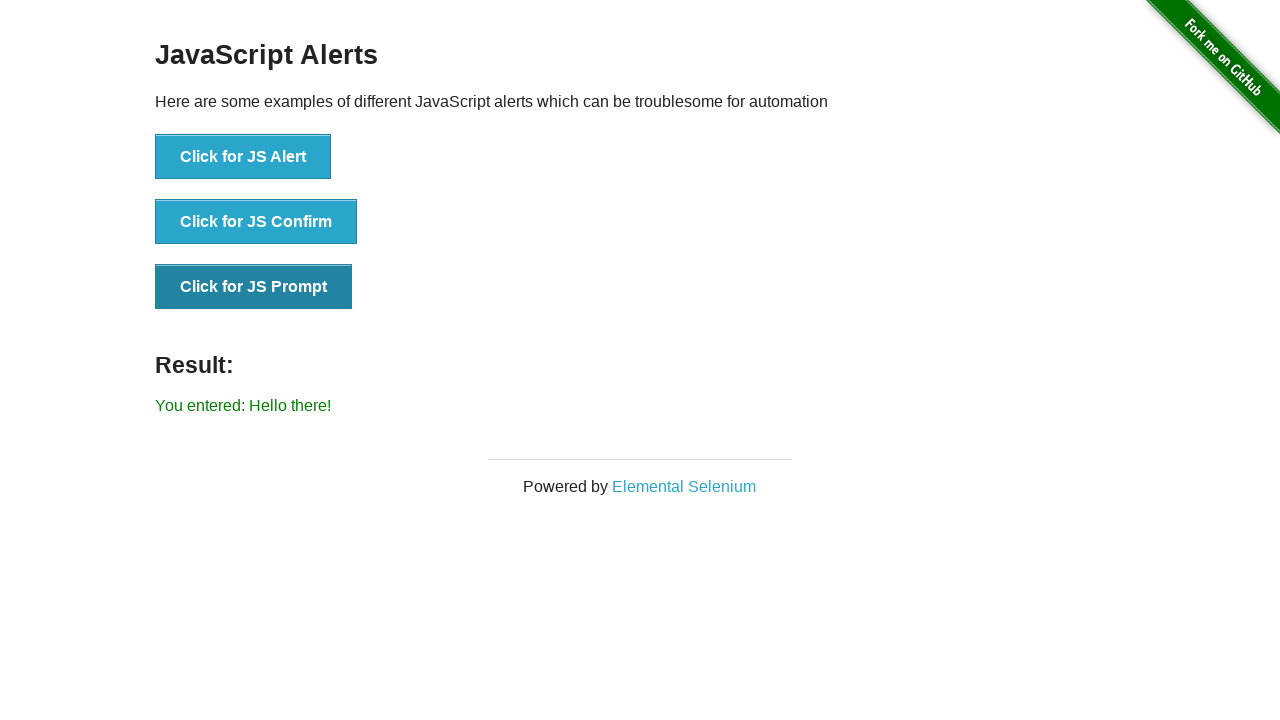